Tests e-commerce shopping cart functionality by searching for products containing "or", adding all matching products to cart, proceeding to checkout, and applying a promo code to verify discount application.

Starting URL: https://rahulshettyacademy.com/seleniumPractise/#/

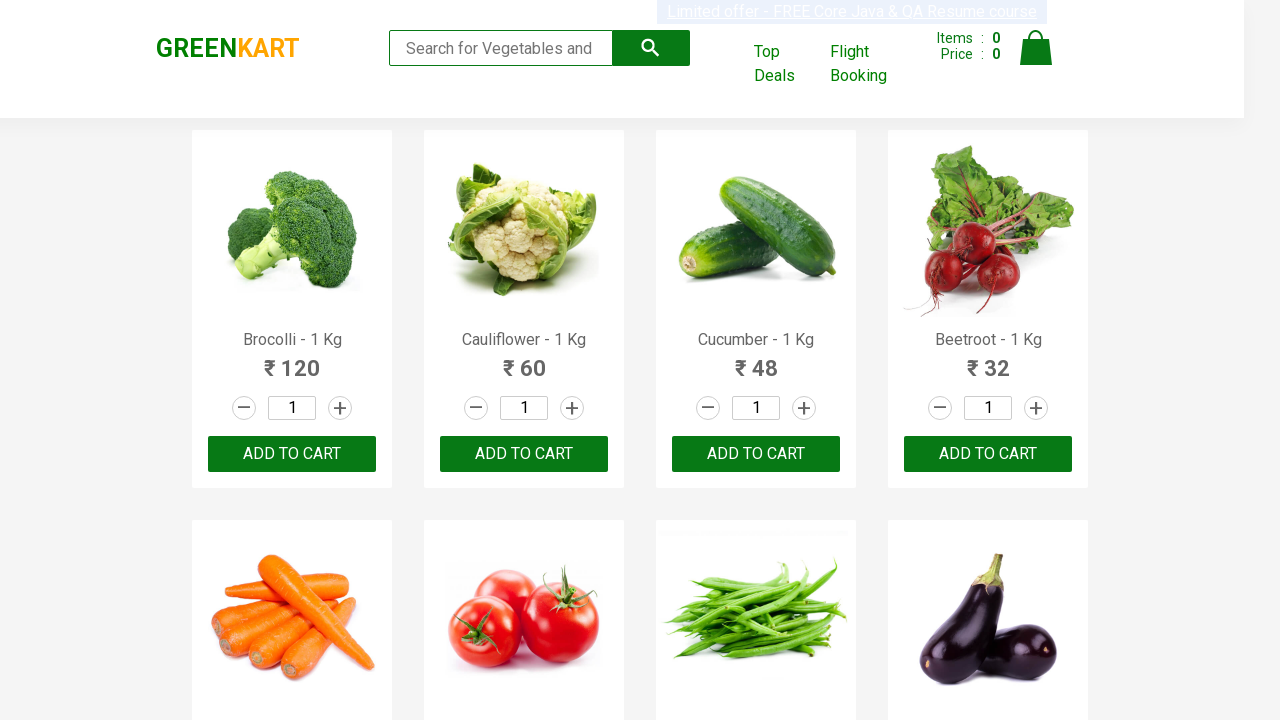

Filled search field with 'or' to find matching products on .search-keyword
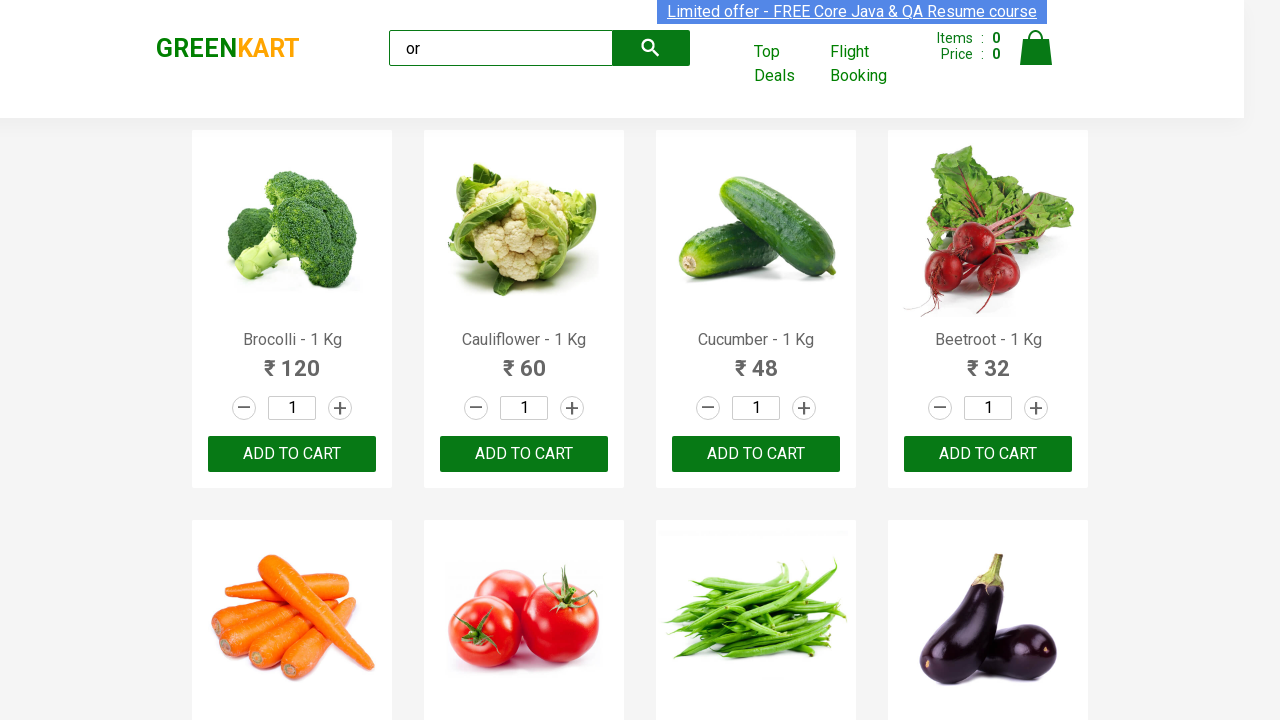

Waited for search results to load
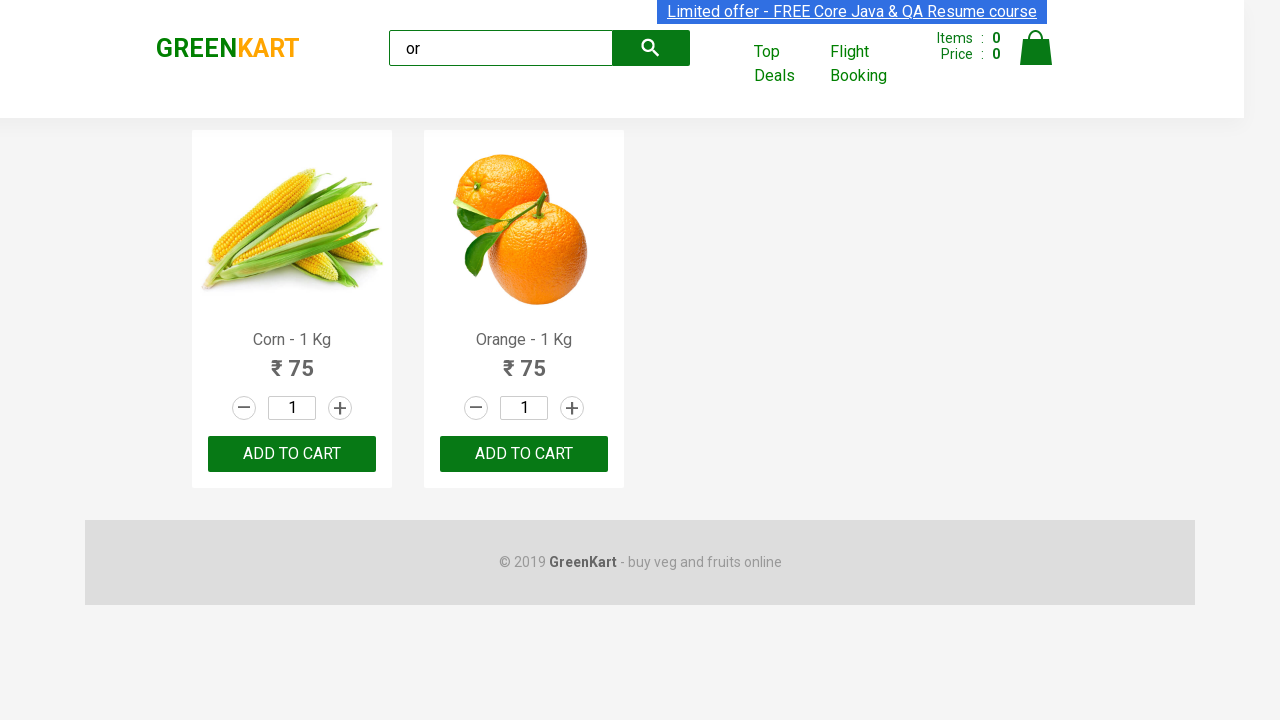

Found 2 products with 'ADD TO CART' buttons
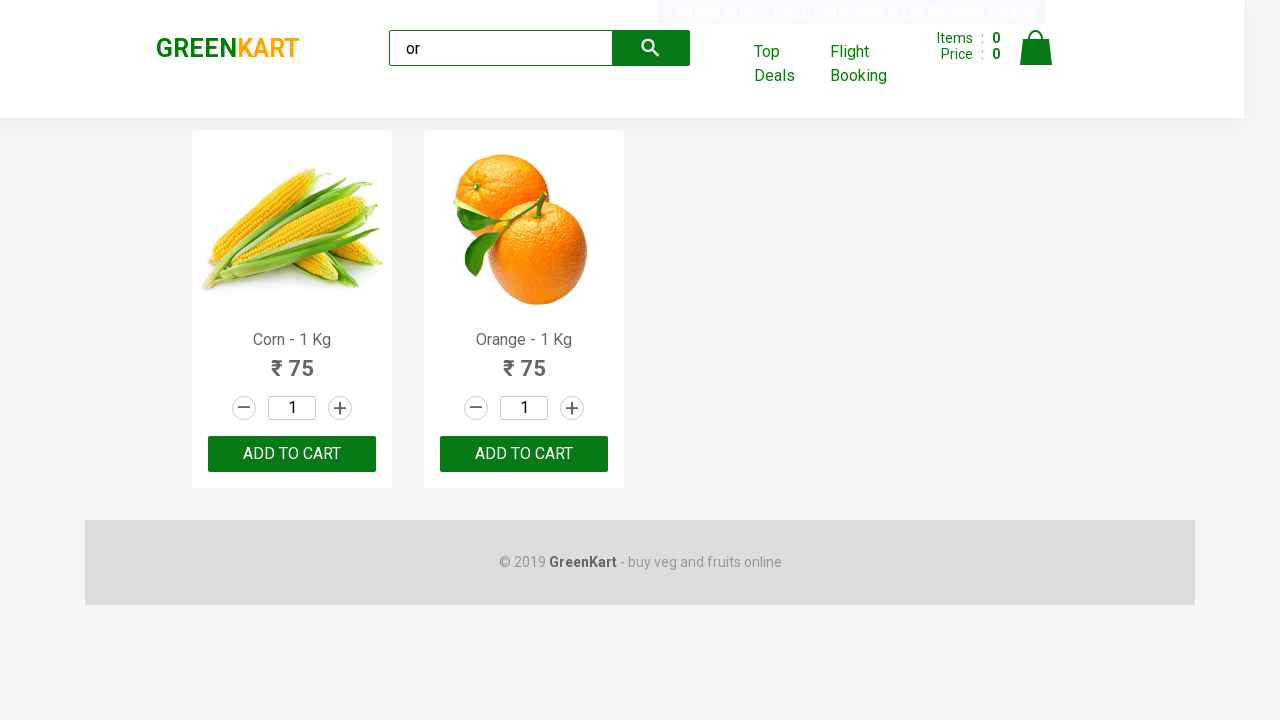

Clicked 'ADD TO CART' button for product 1 at (292, 454) on xpath=//button[text()='ADD TO CART'] >> nth=0
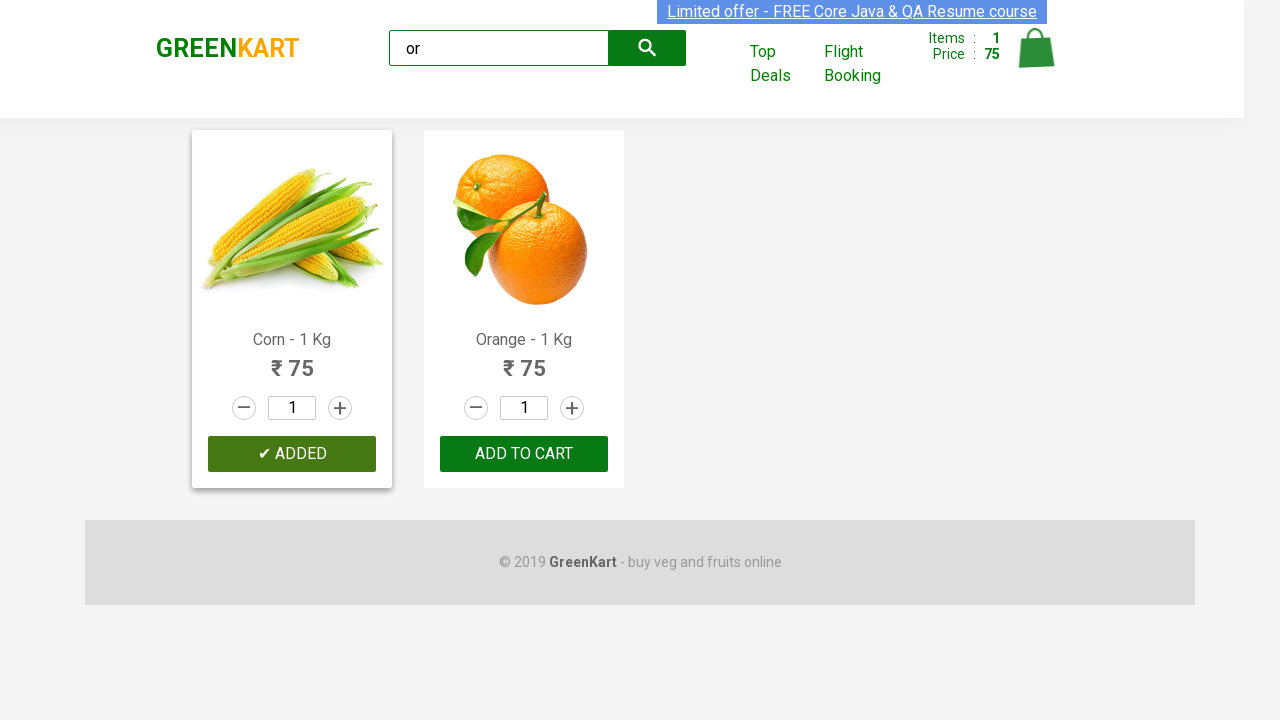

Clicked 'ADD TO CART' button for product 2 at (524, 454) on xpath=//button[text()='ADD TO CART'] >> nth=1
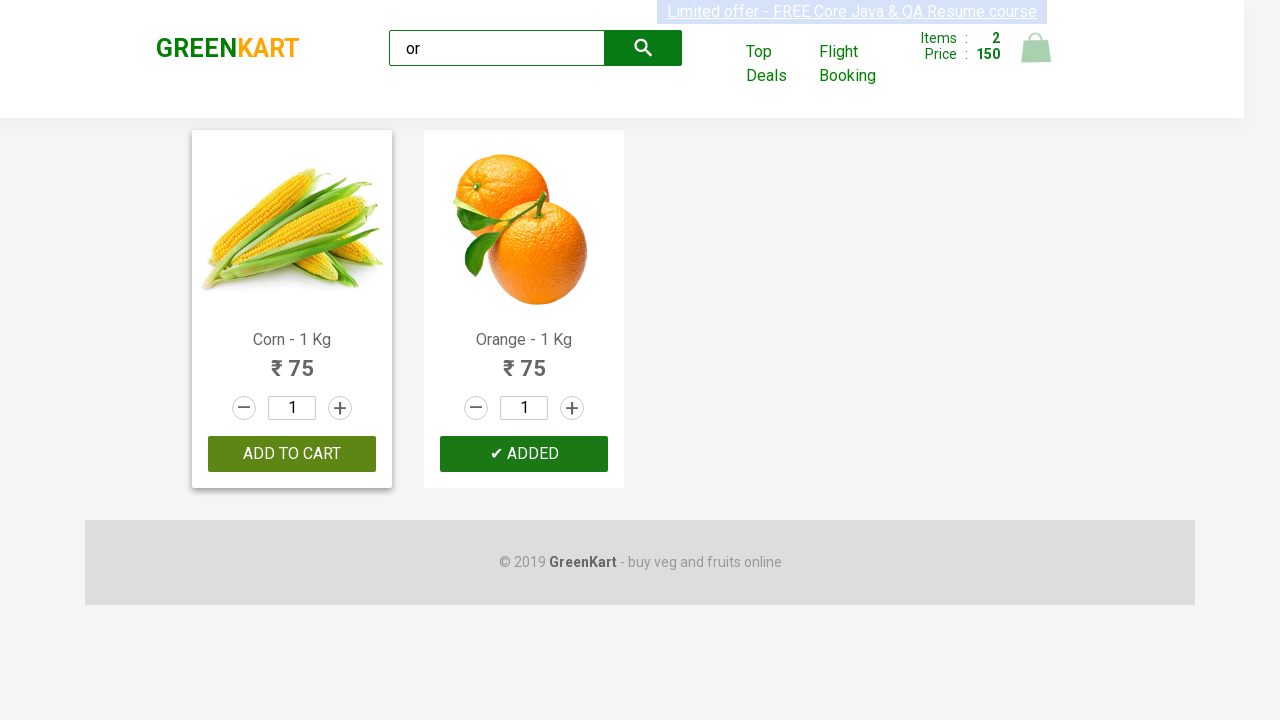

Clicked cart icon to view shopping cart at (1036, 48) on img[alt='Cart']
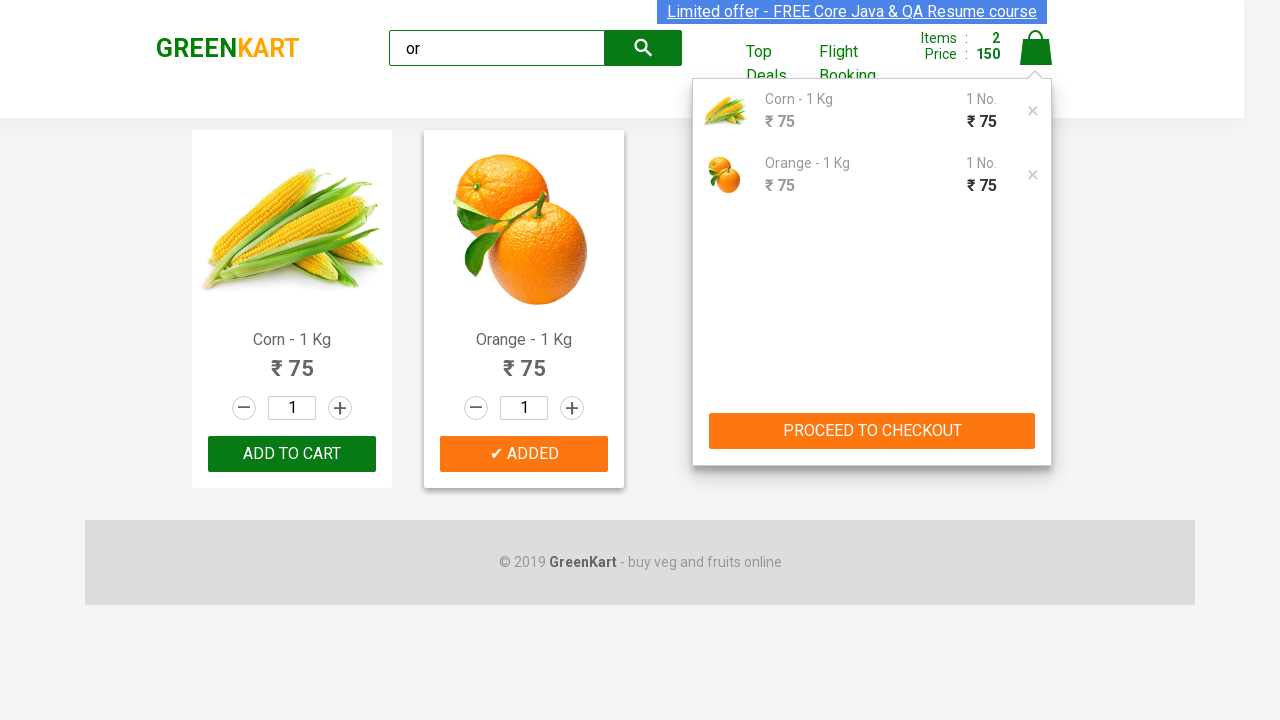

Clicked 'PROCEED TO CHECKOUT' button at (872, 431) on xpath=//button[text()='PROCEED TO CHECKOUT']
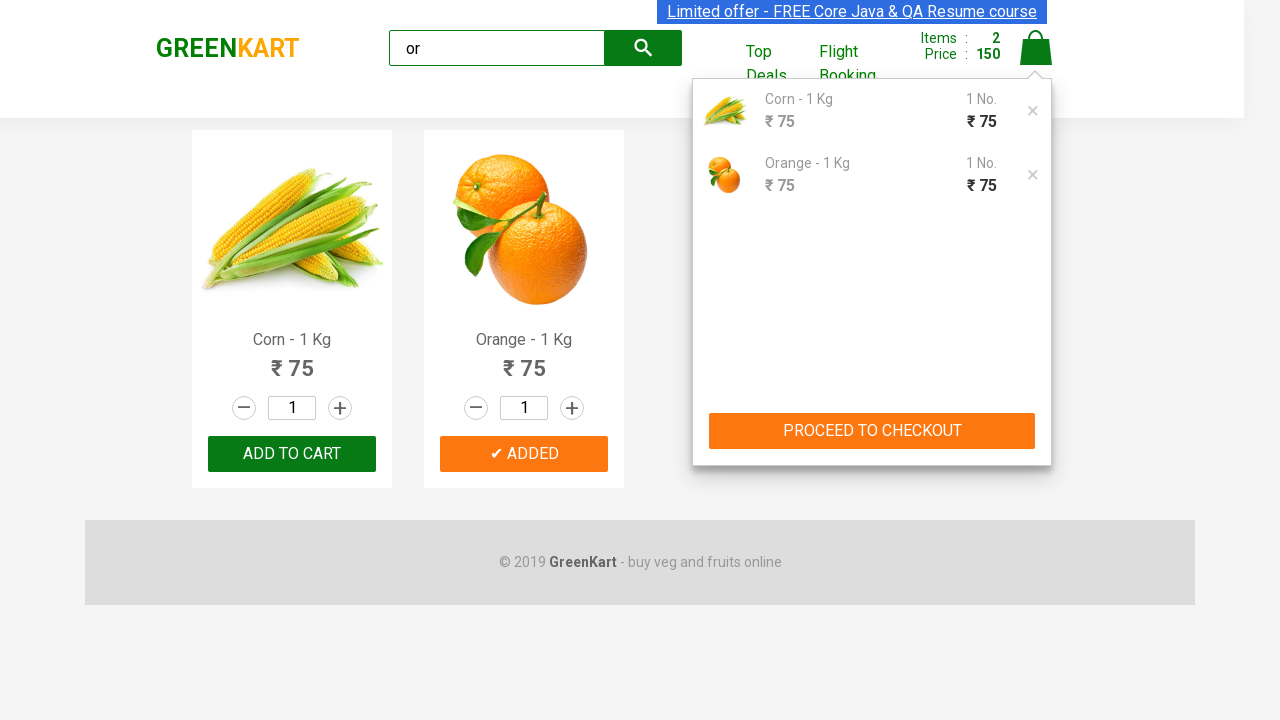

Promo code input field is now visible
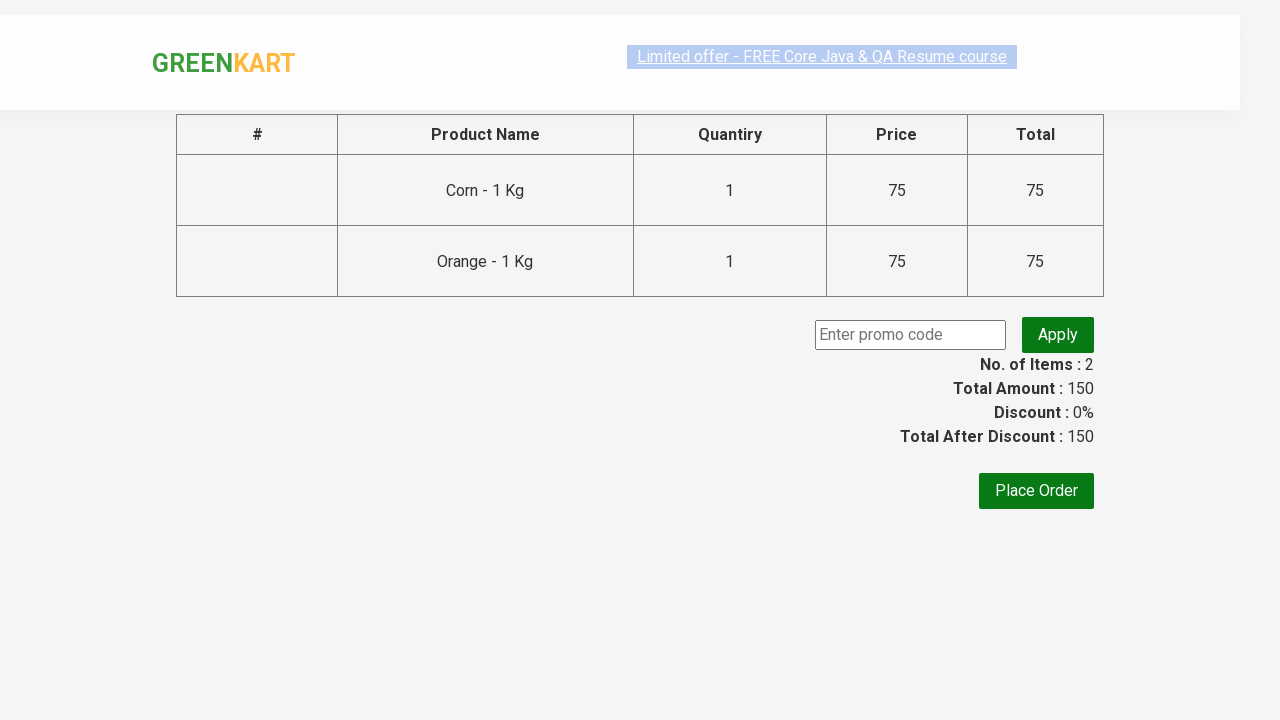

Entered promo code 'rahulshettyacademy' on .promocode
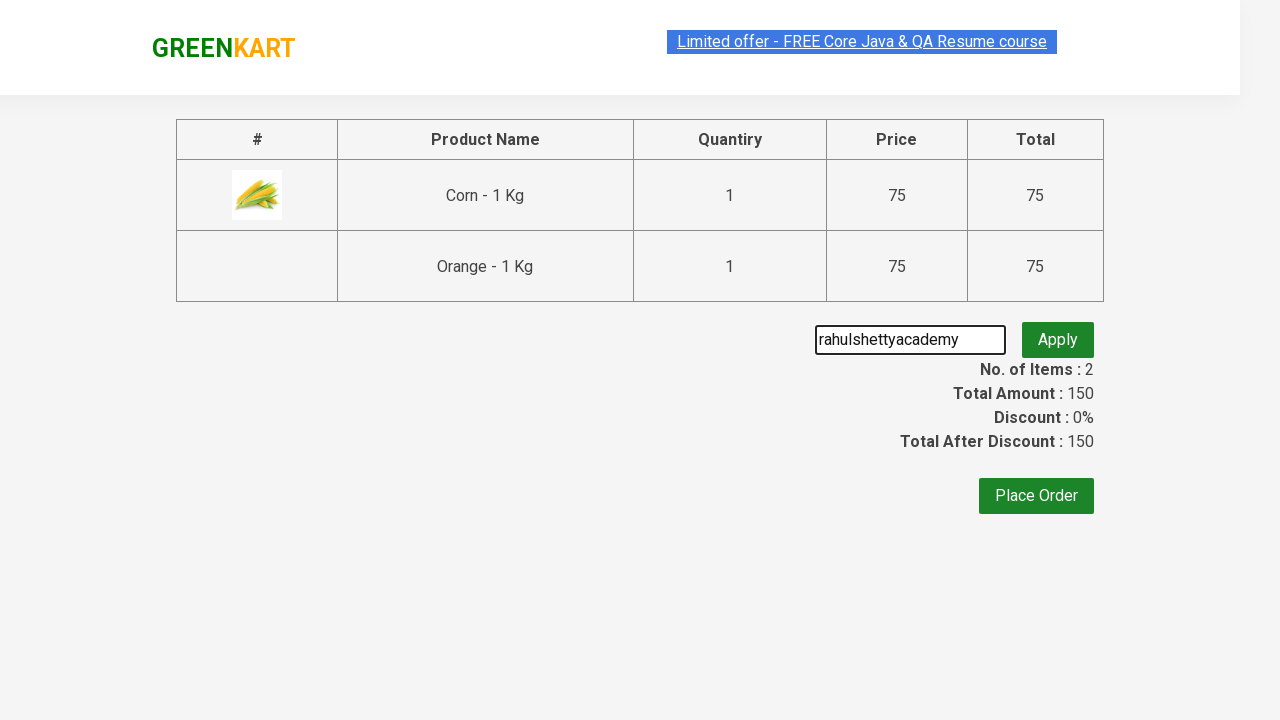

Clicked 'Apply' button to apply promo code at (1058, 335) on .promoBtn
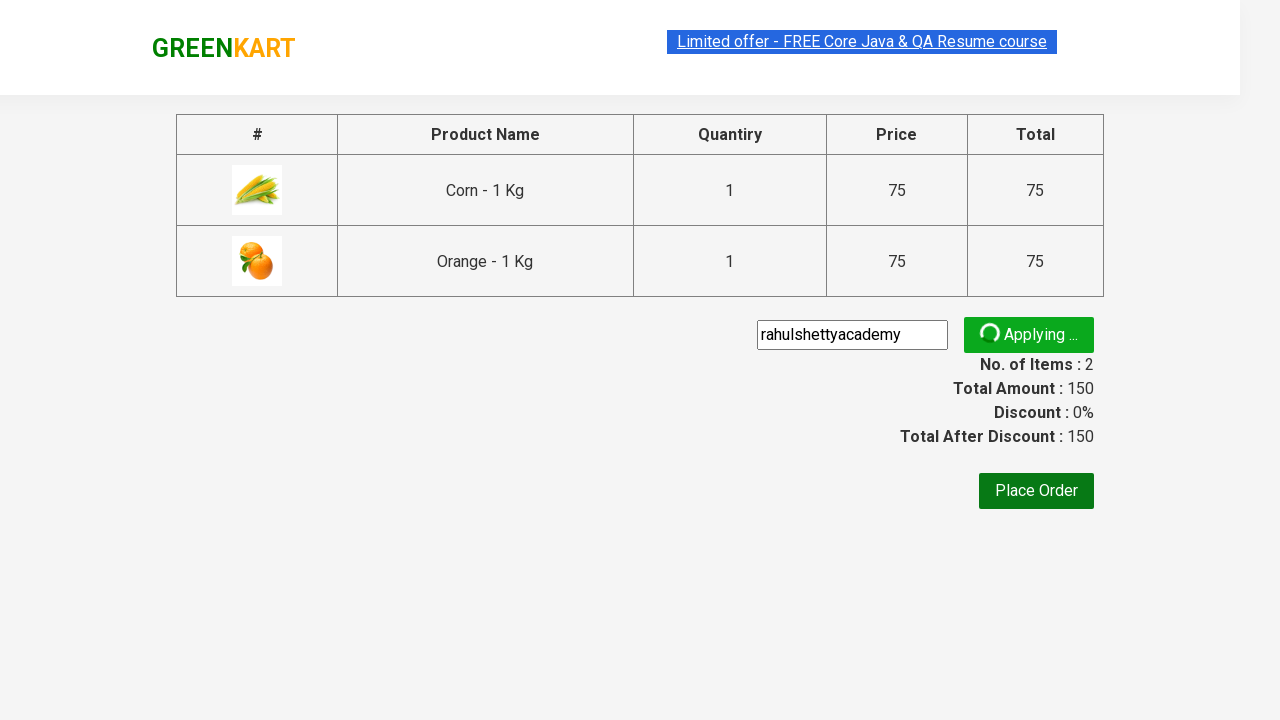

Promo code discount applied successfully
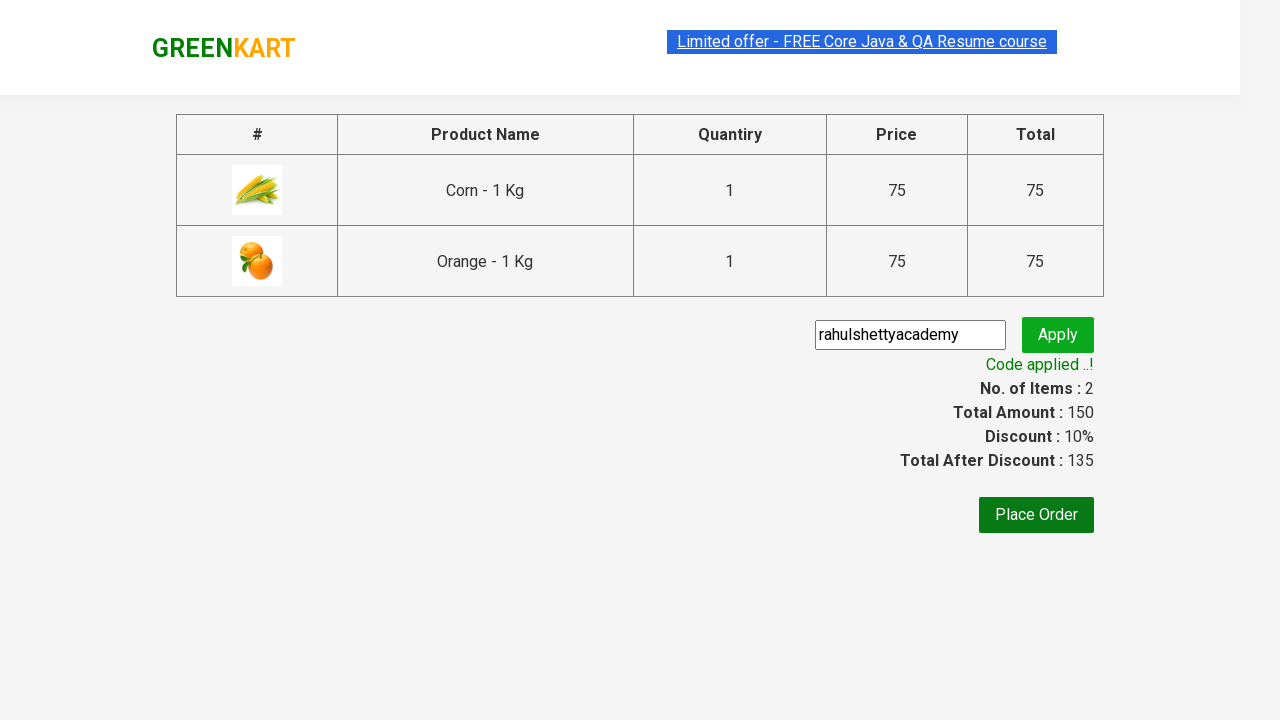

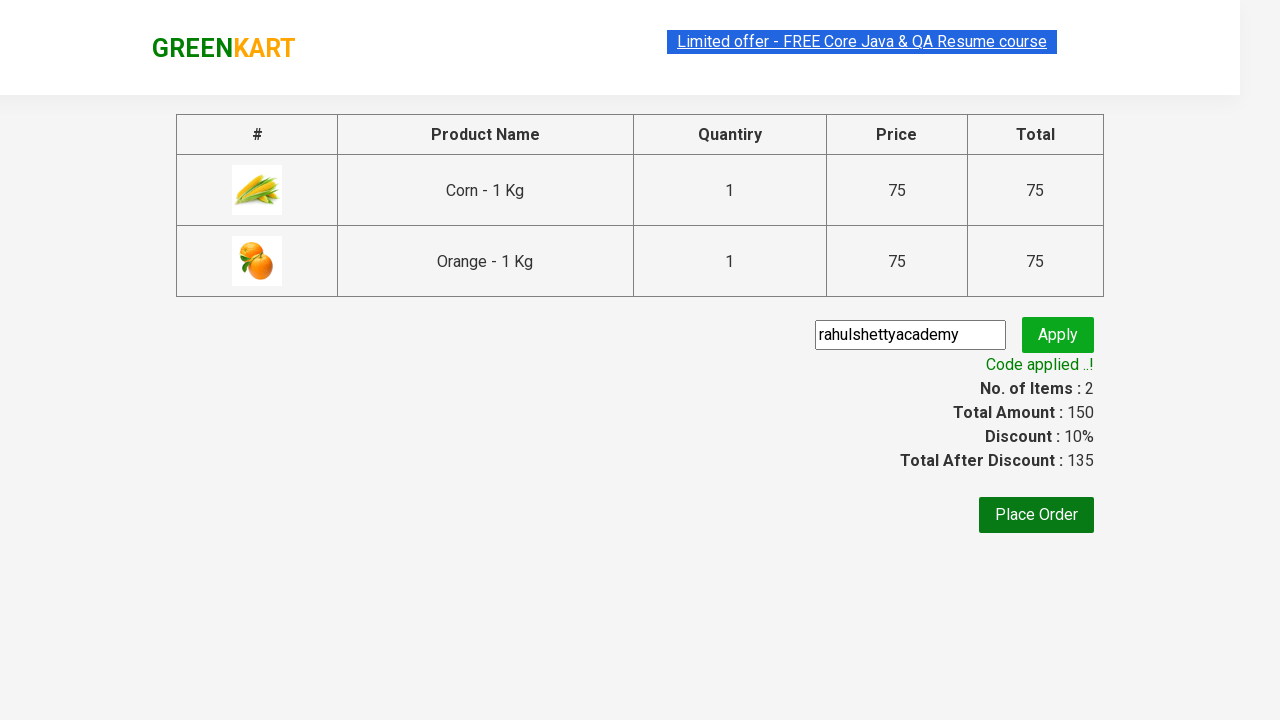